Navigates to the Udemy homepage and waits for the page to load.

Starting URL: https://www.udemy.com/

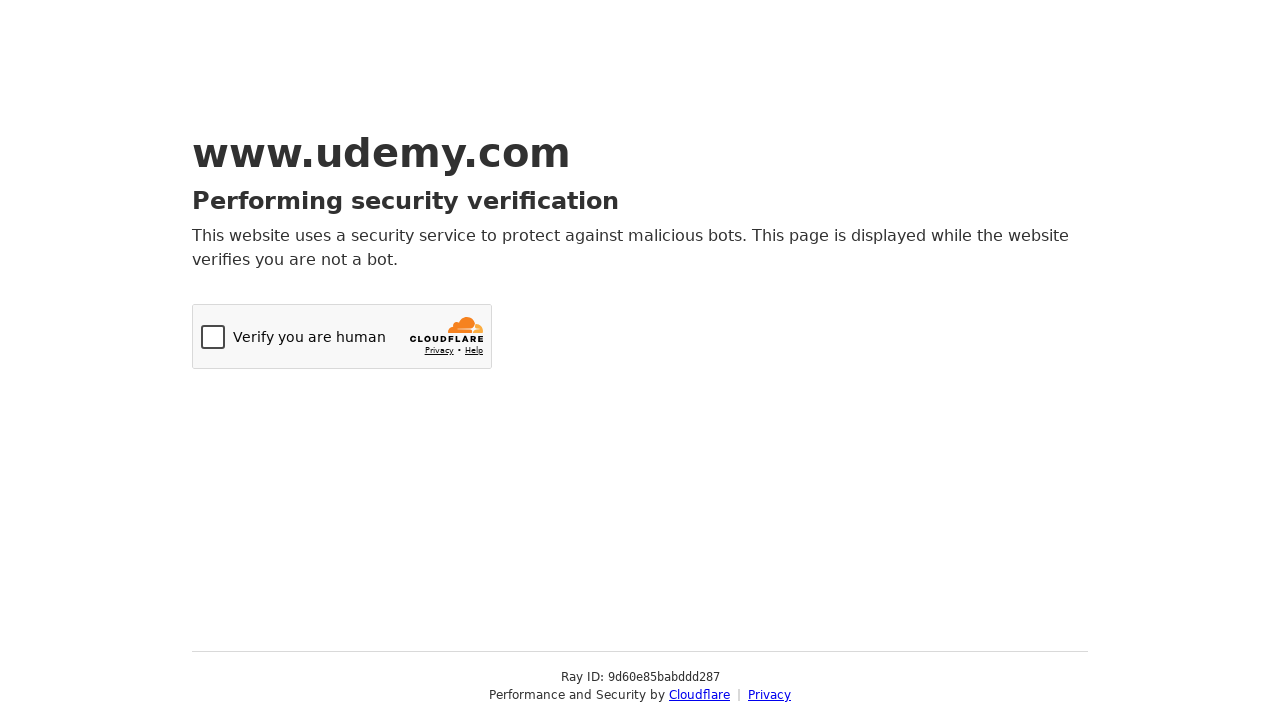

Navigated to Udemy homepage
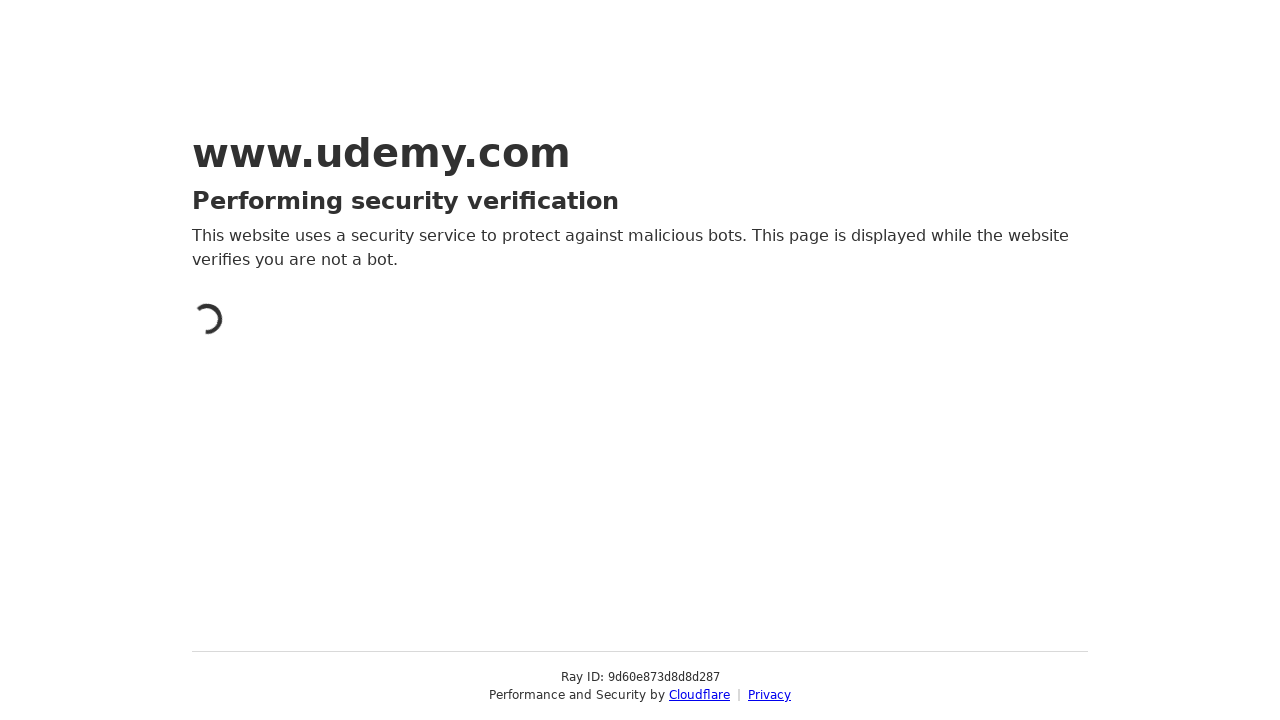

Page reached networkidle state
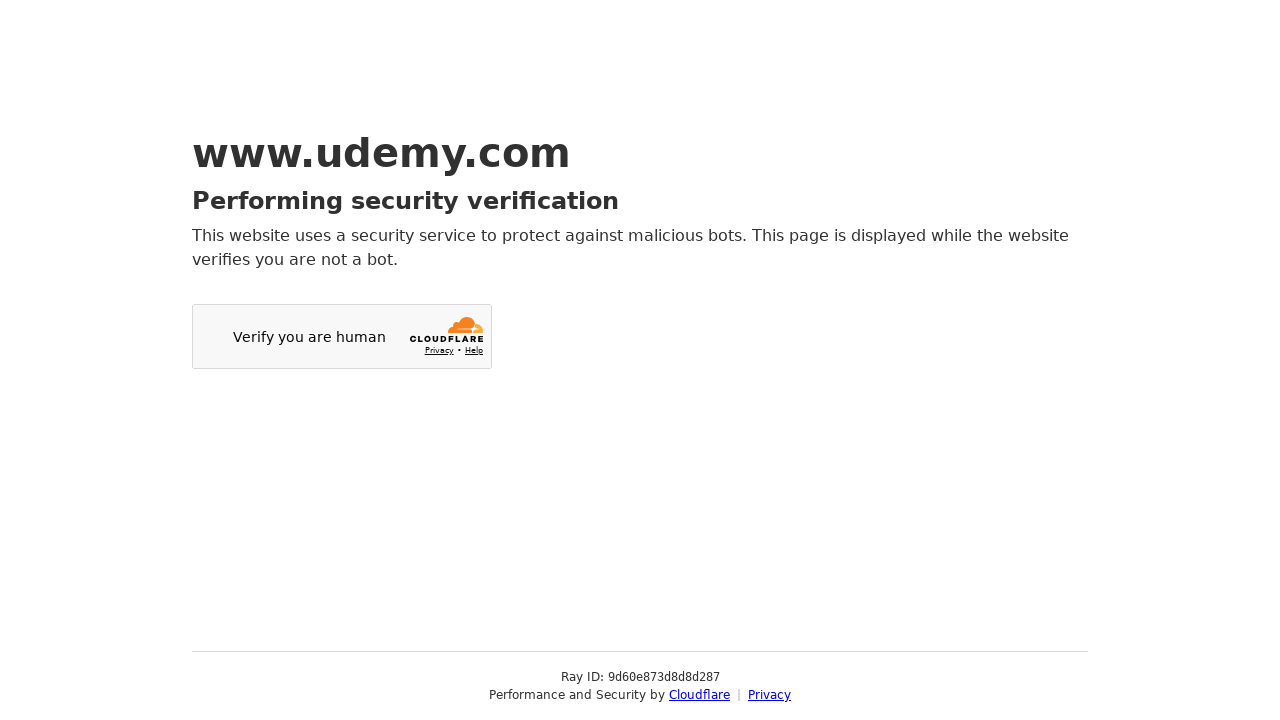

Body element is present on the page
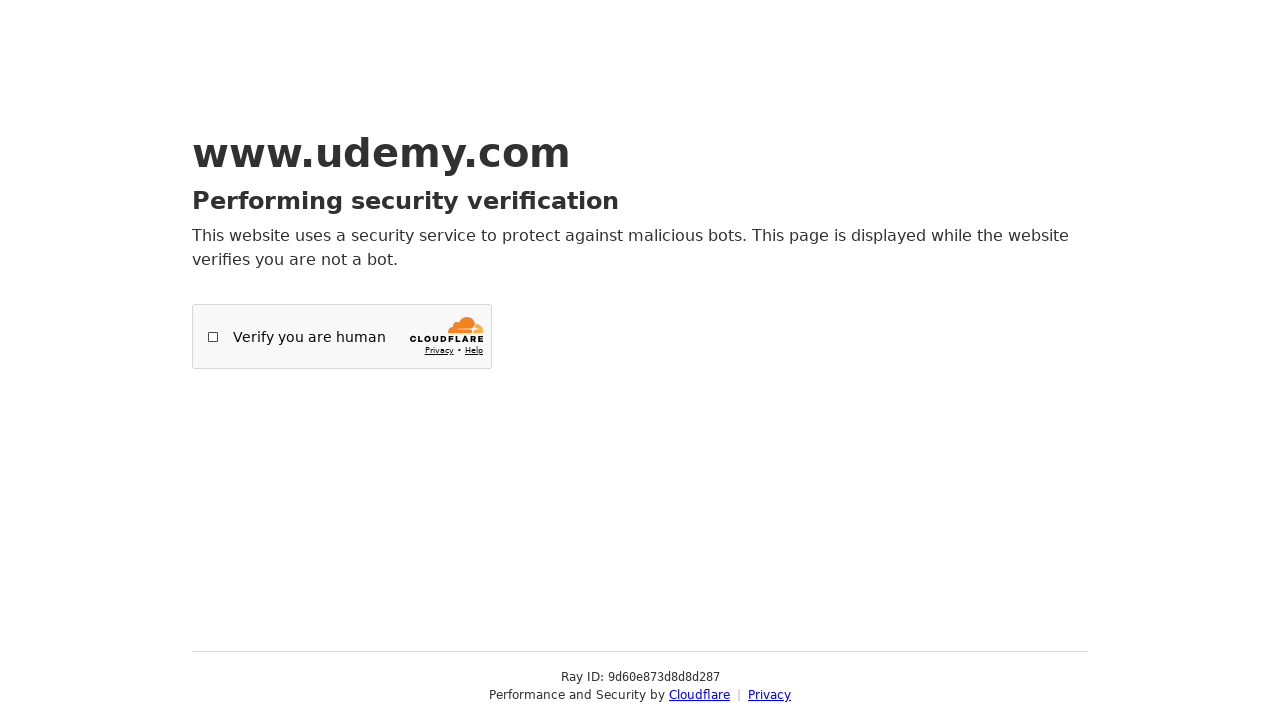

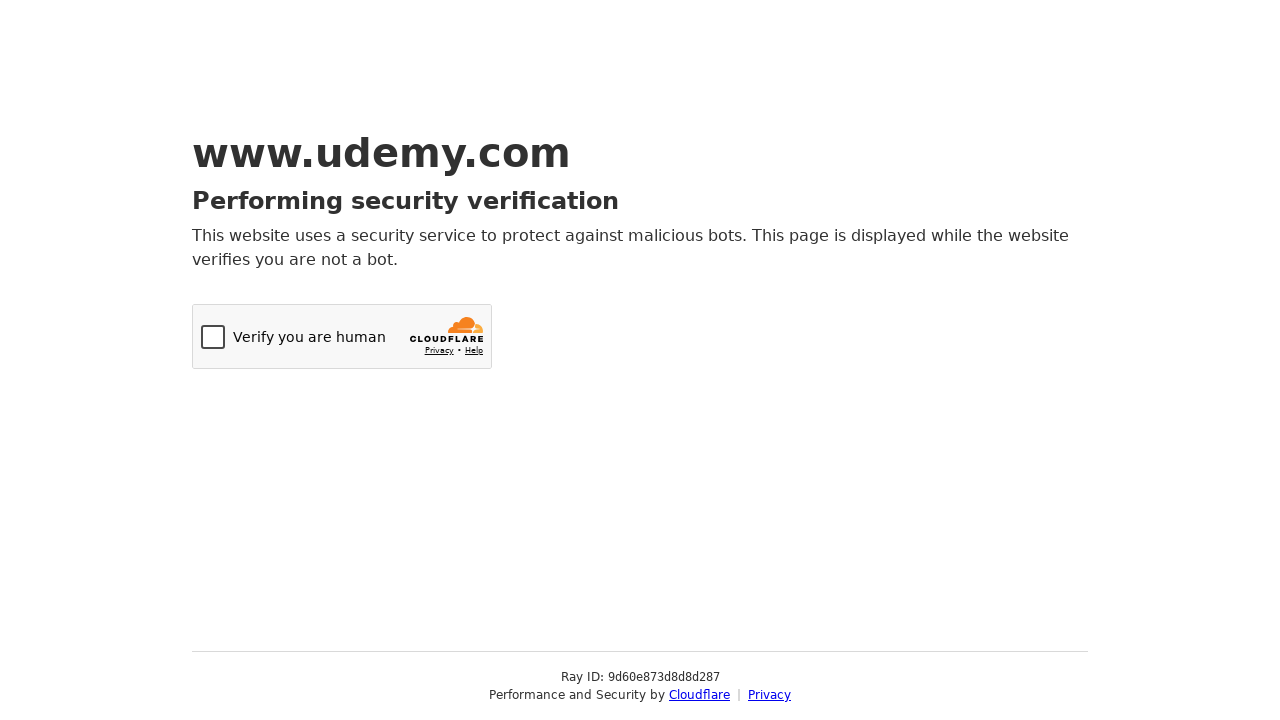